Tests Mailchimp password validation by entering different password patterns and verifying validation messages appear correctly

Starting URL: https://login.mailchimp.com/signup/

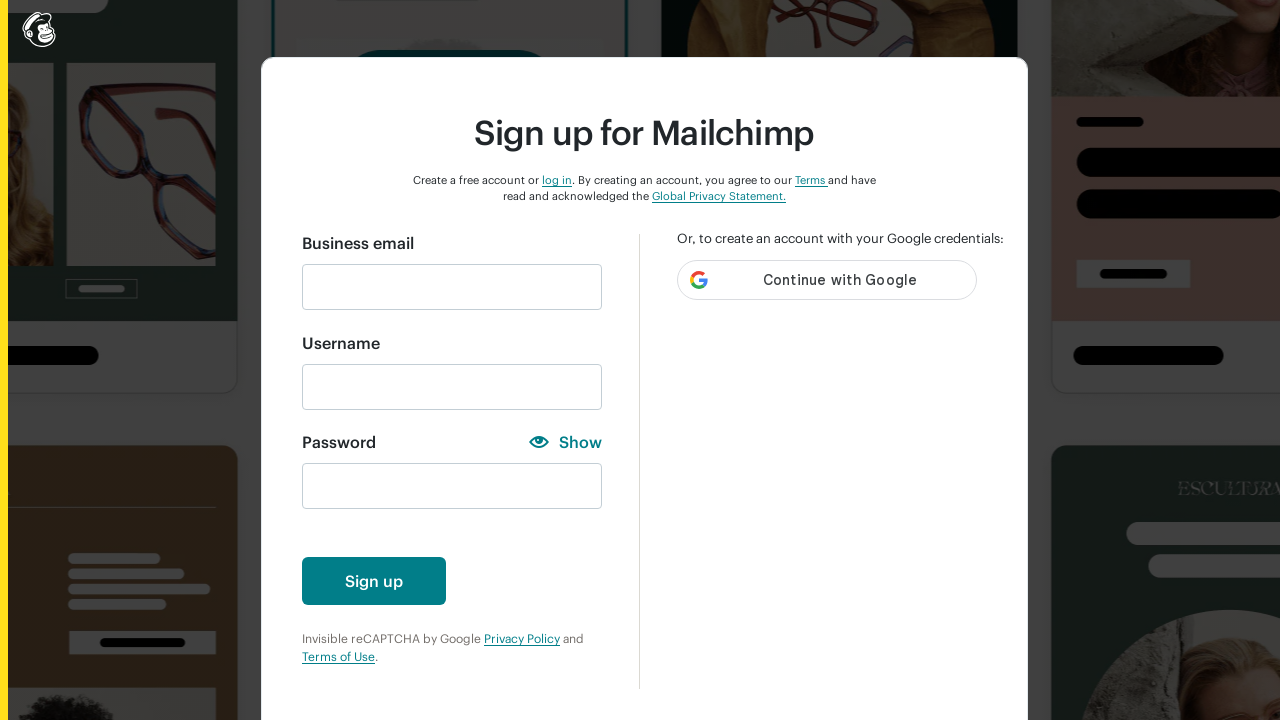

Filled email field with 'nguyen@gmail.com' on input#email
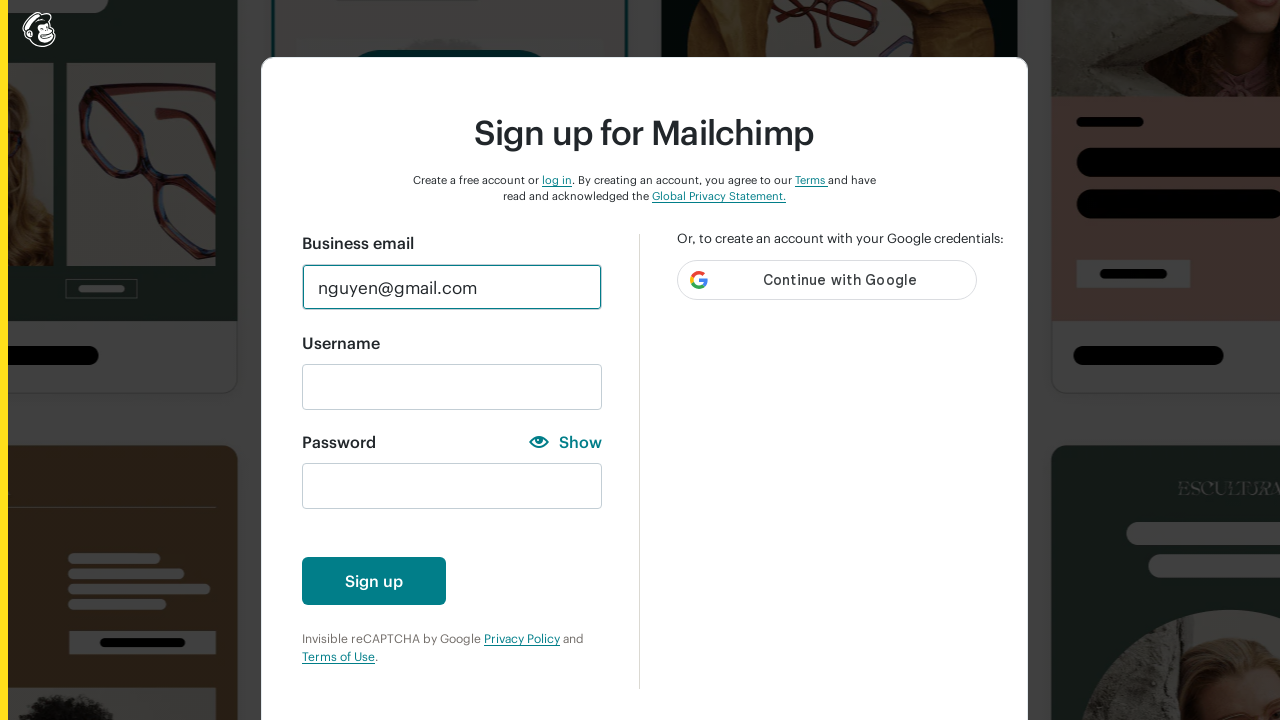

Clicked create account button at (374, 581) on button#create-account-enabled
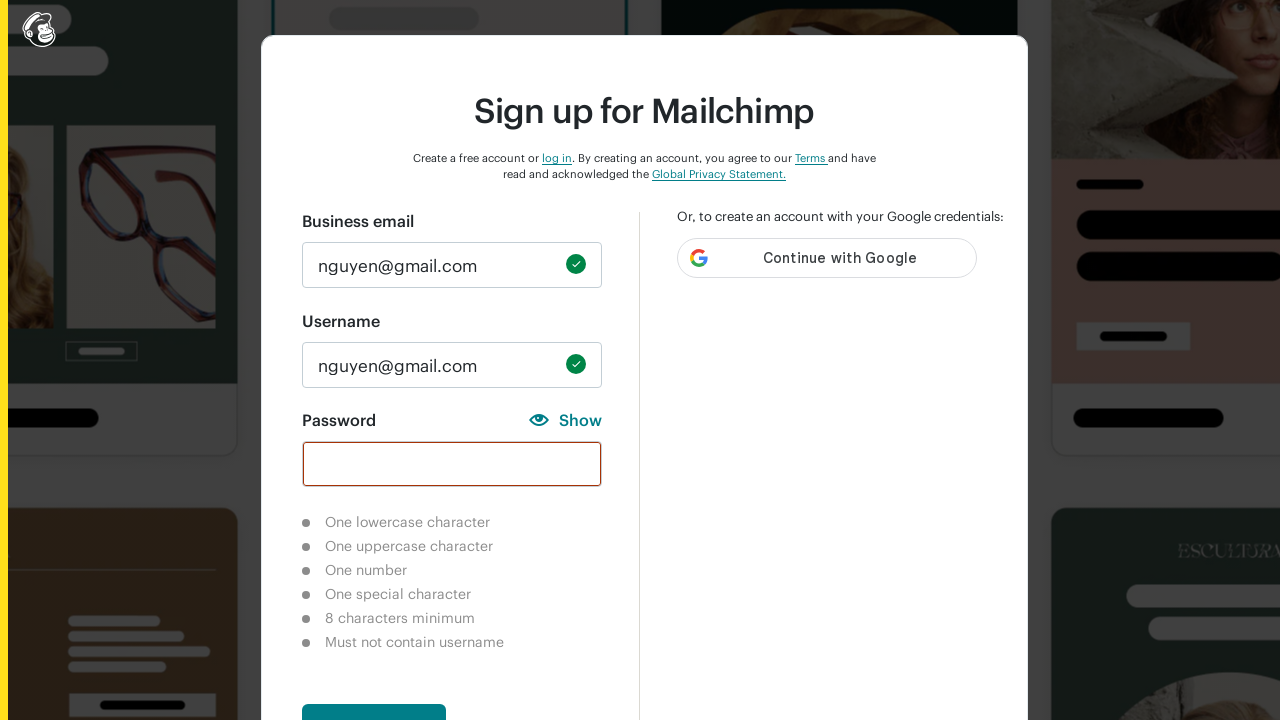

Waited 3 seconds for validation messages to appear
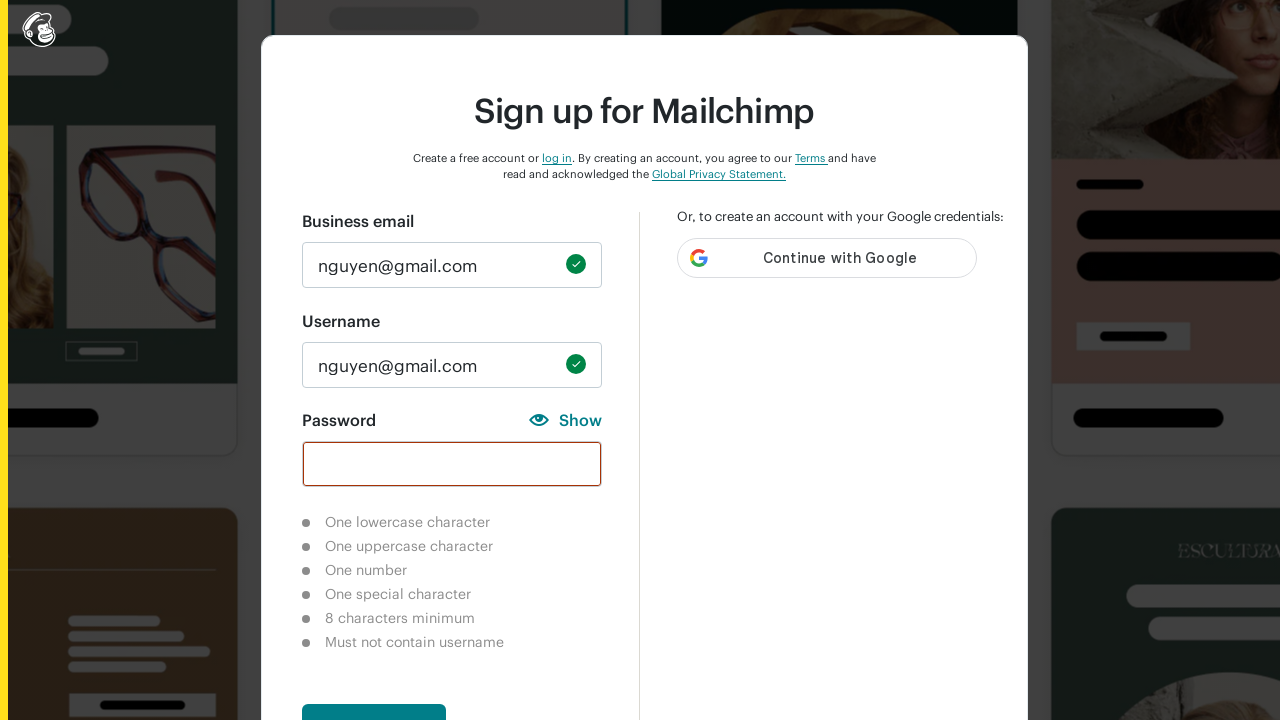

Verified lowercase character validation requirement is incomplete
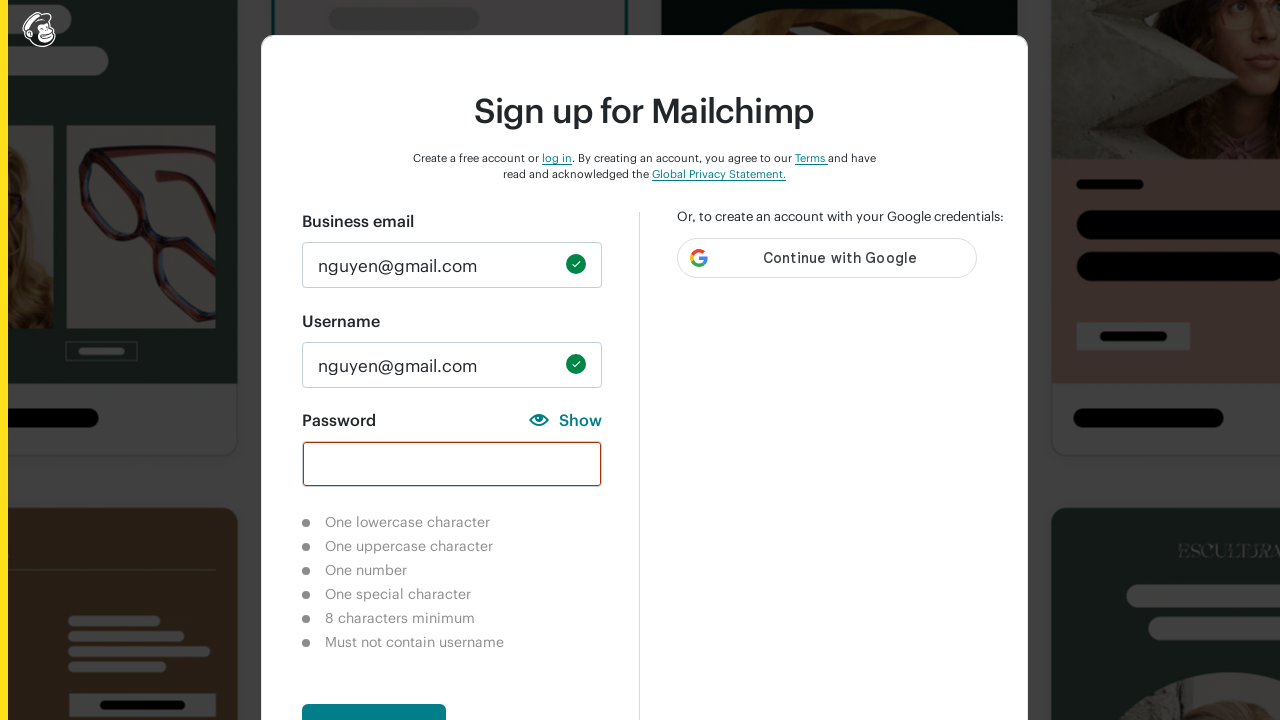

Verified uppercase character validation requirement is incomplete
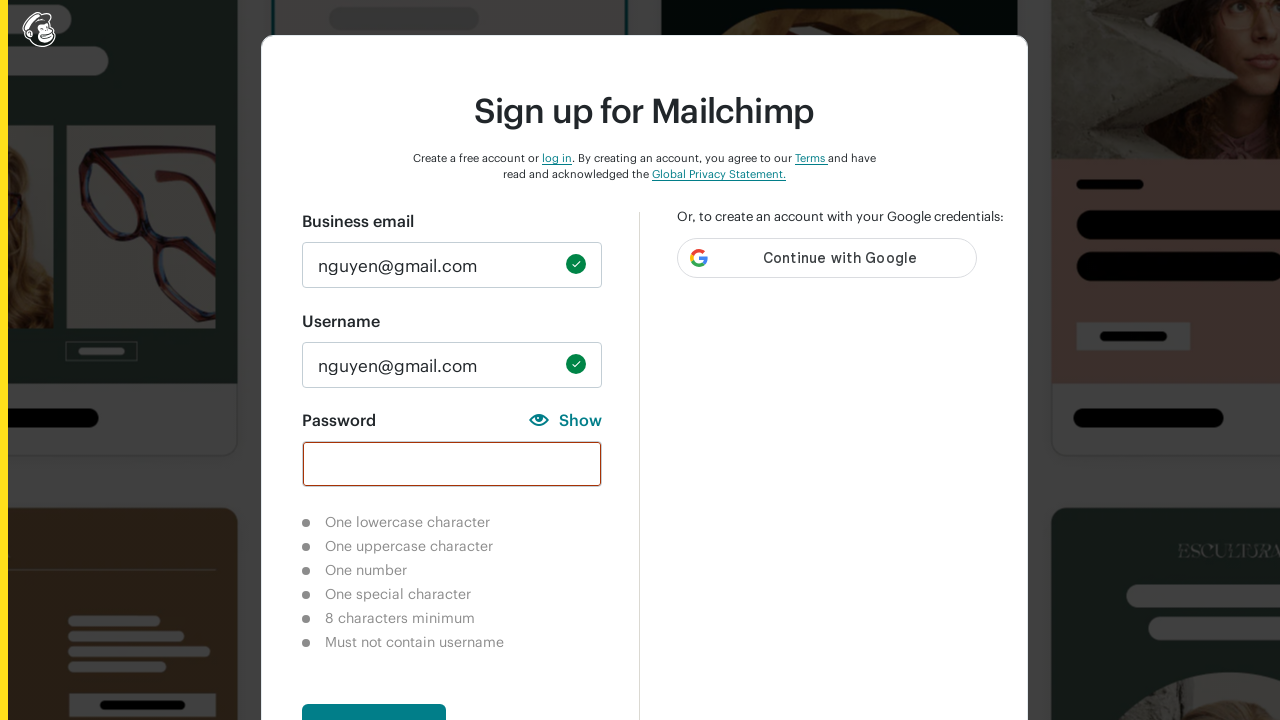

Verified number character validation requirement is incomplete
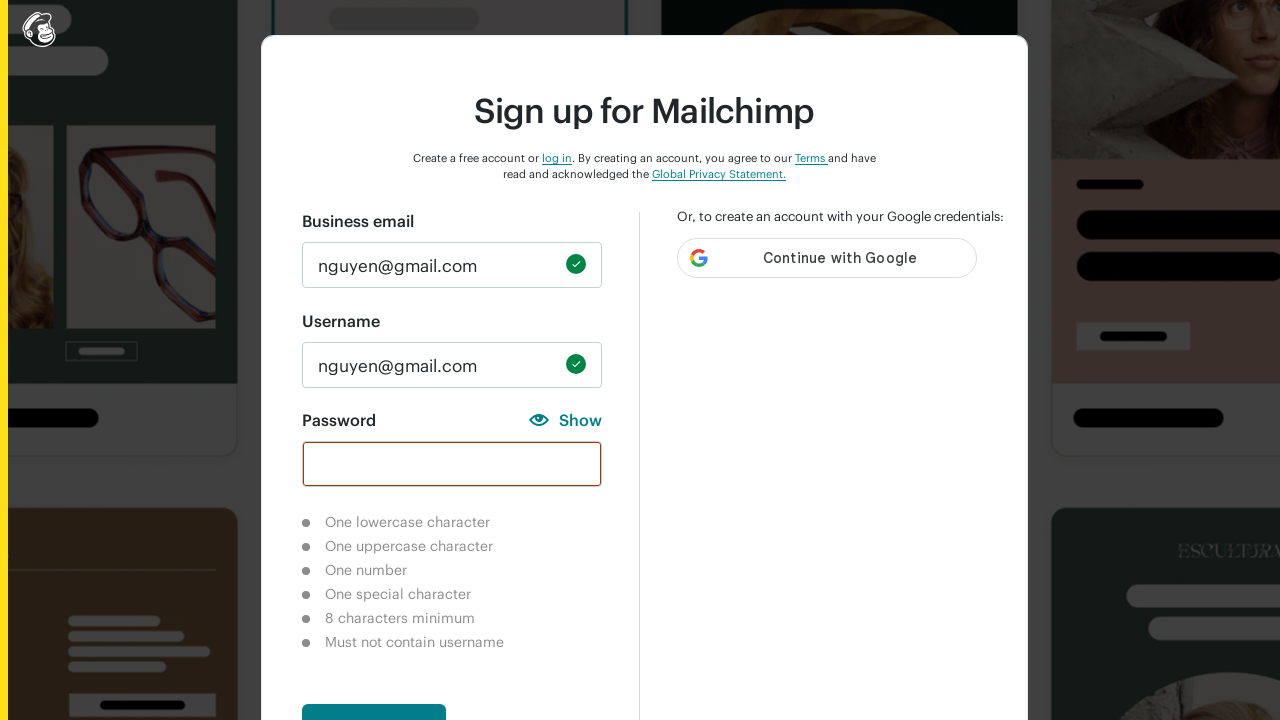

Verified special character validation requirement is incomplete
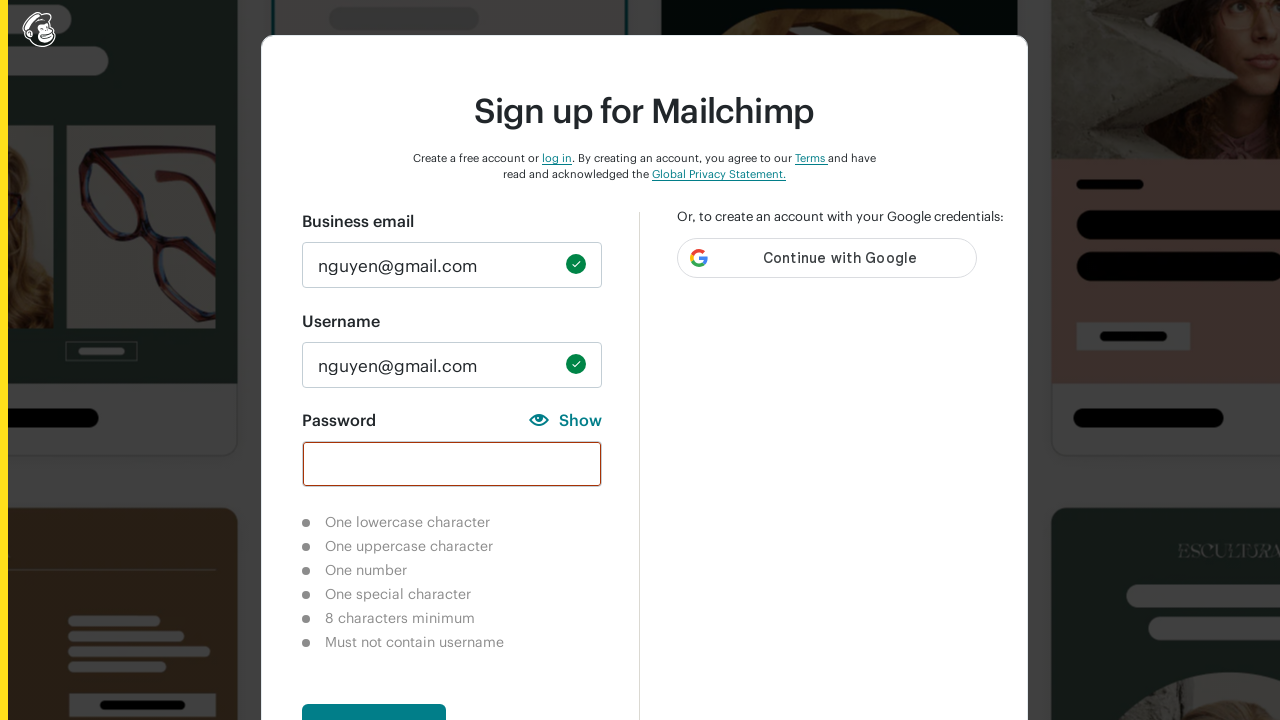

Verified 8-character minimum validation requirement is incomplete
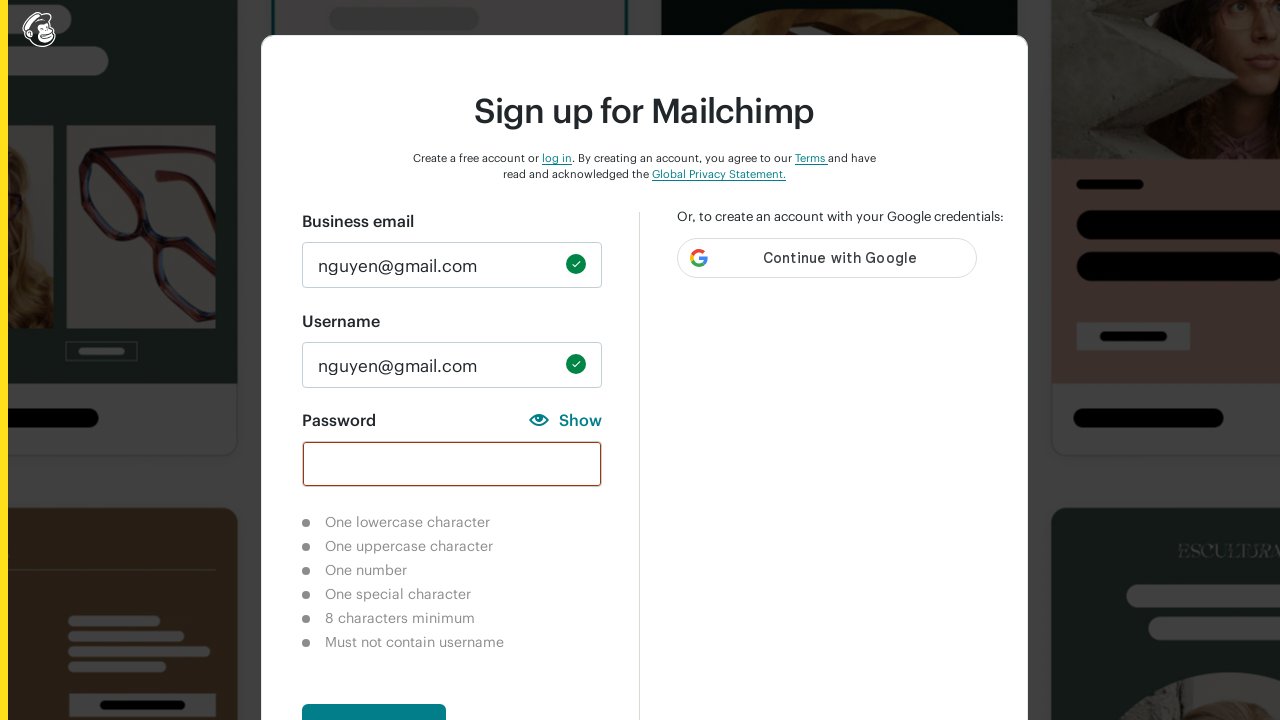

Verified username check validation requirement is incomplete
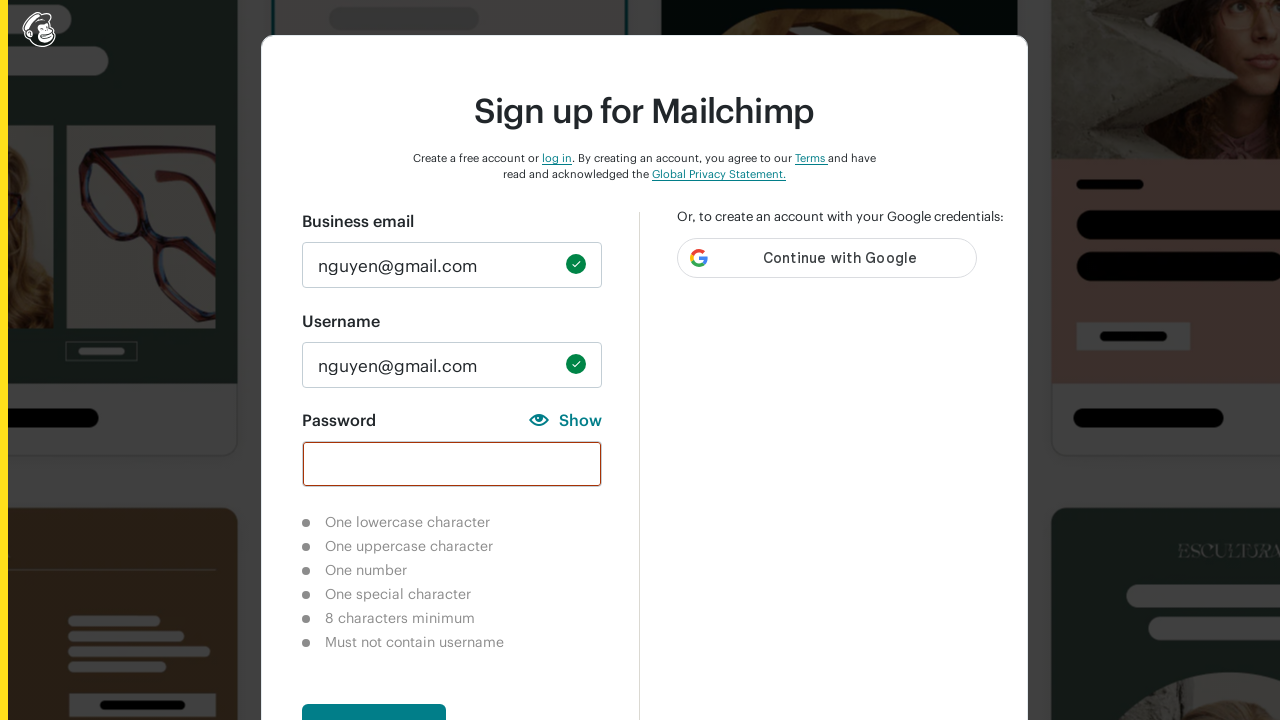

Filled password field with lowercase-only password 'bella' on input#new_password
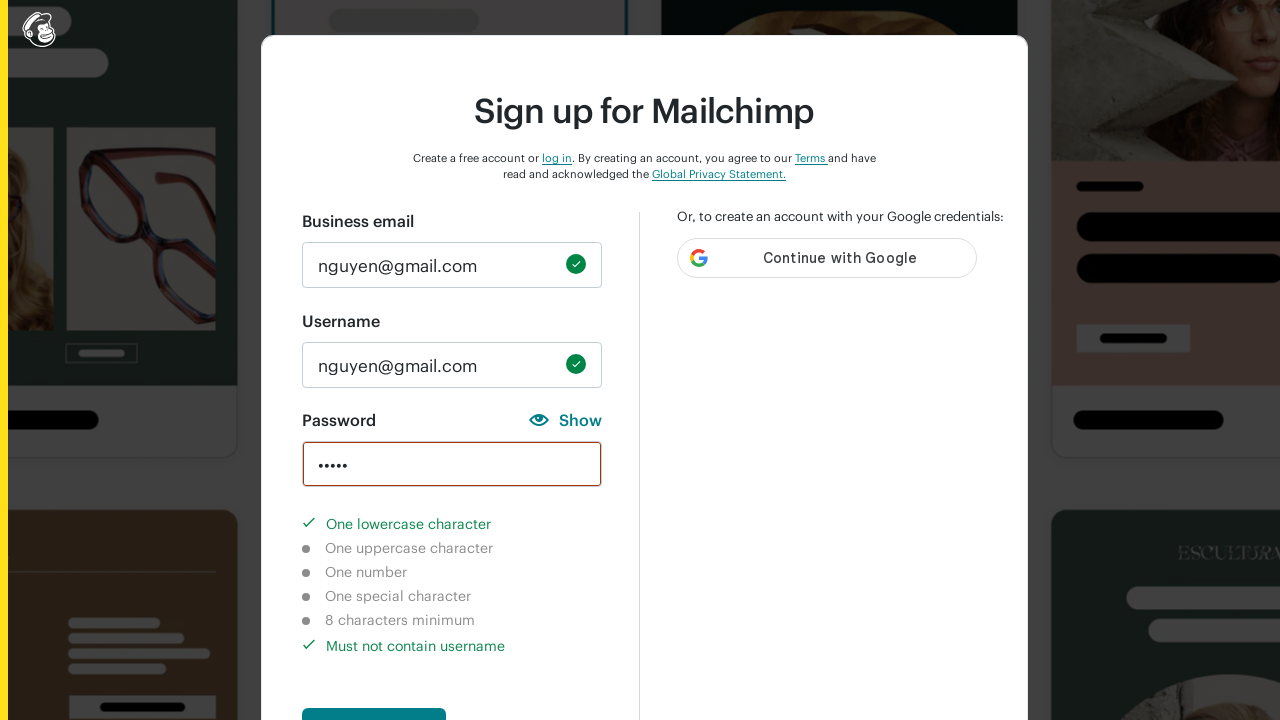

Clicked create account button with lowercase password at (374, 696) on button#create-account-enabled
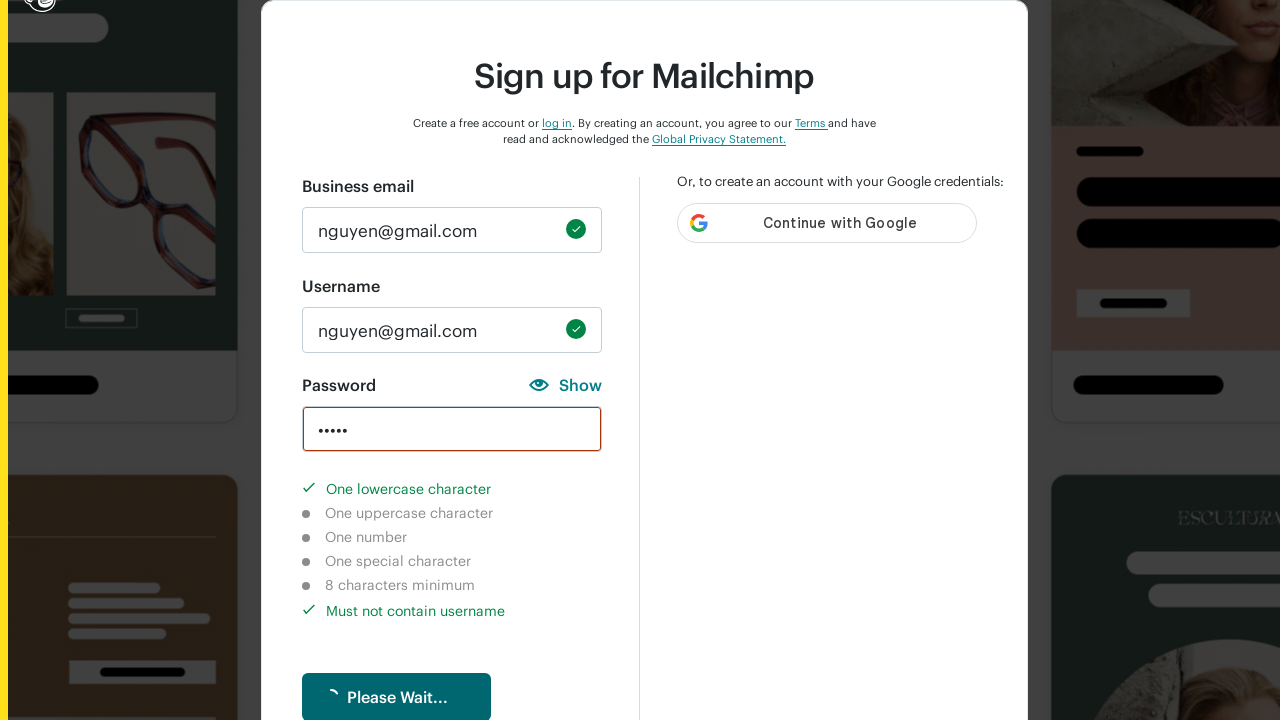

Waited 3 seconds for validation to update with lowercase password
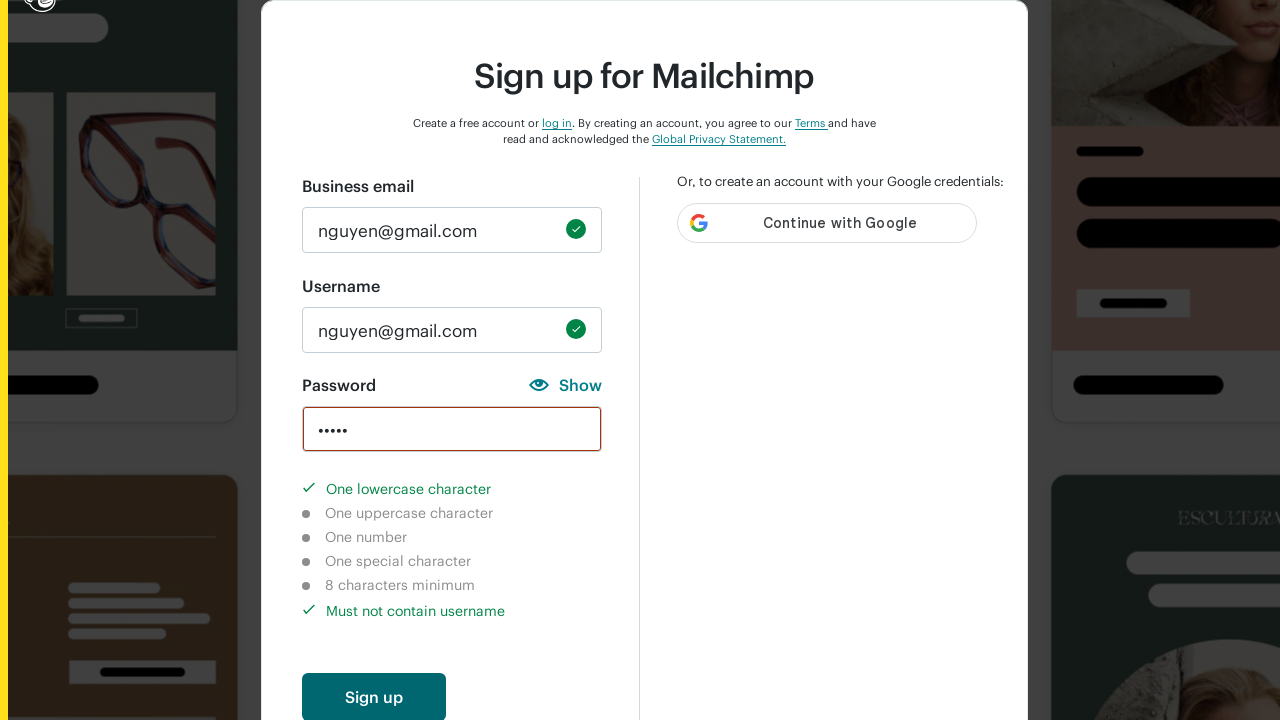

Cleared password field on input#new_password
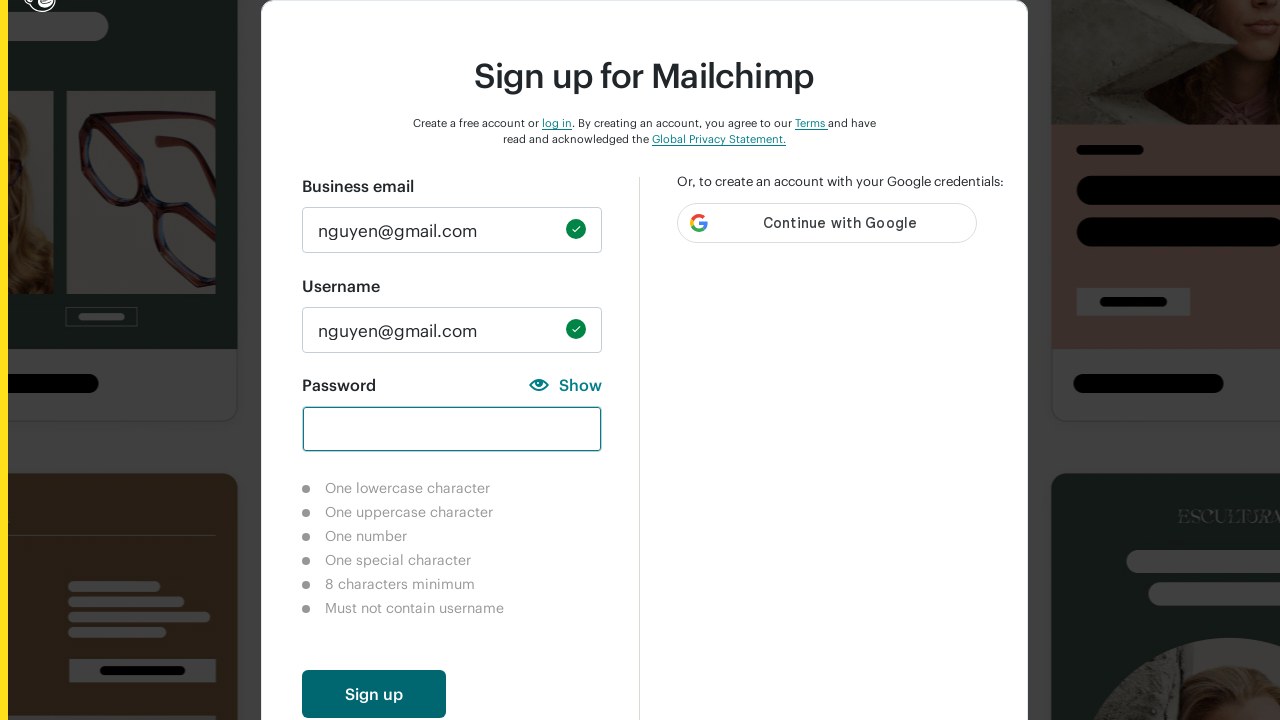

Filled password field with uppercase-only password 'BELLA' on input#new_password
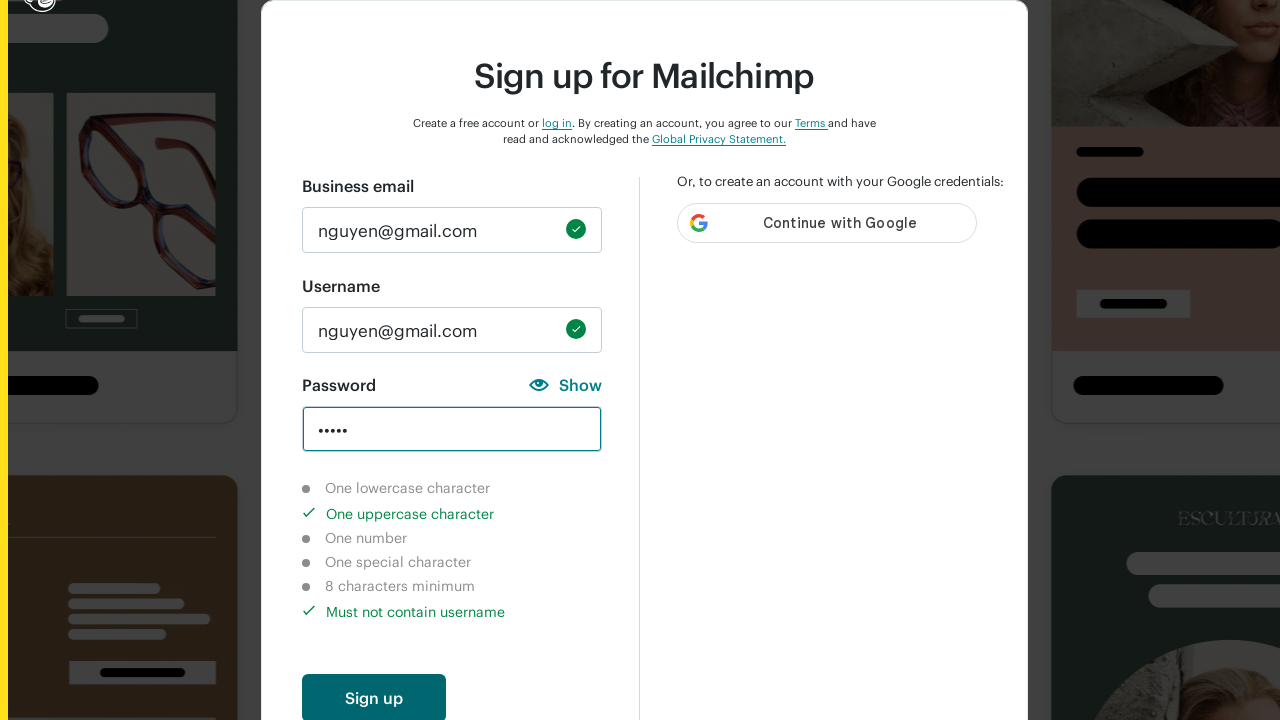

Clicked create account button with uppercase password at (374, 696) on button#create-account-enabled
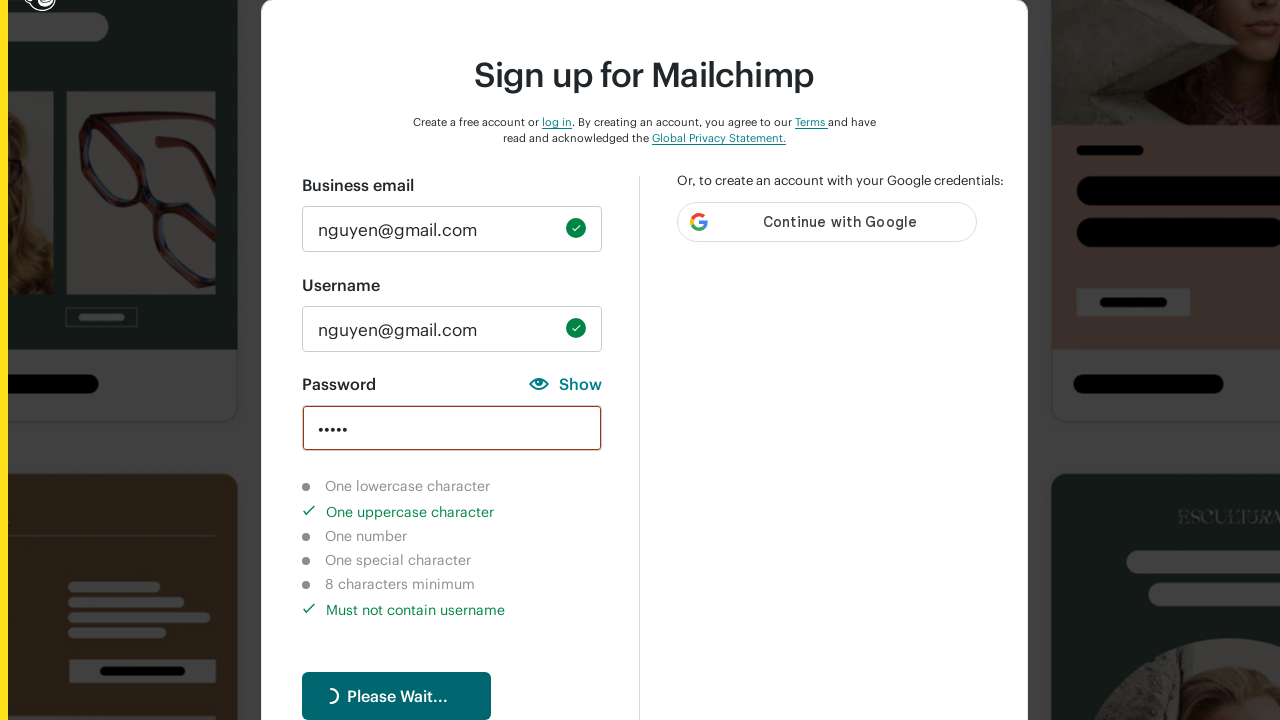

Waited 3 seconds for validation to update with uppercase password
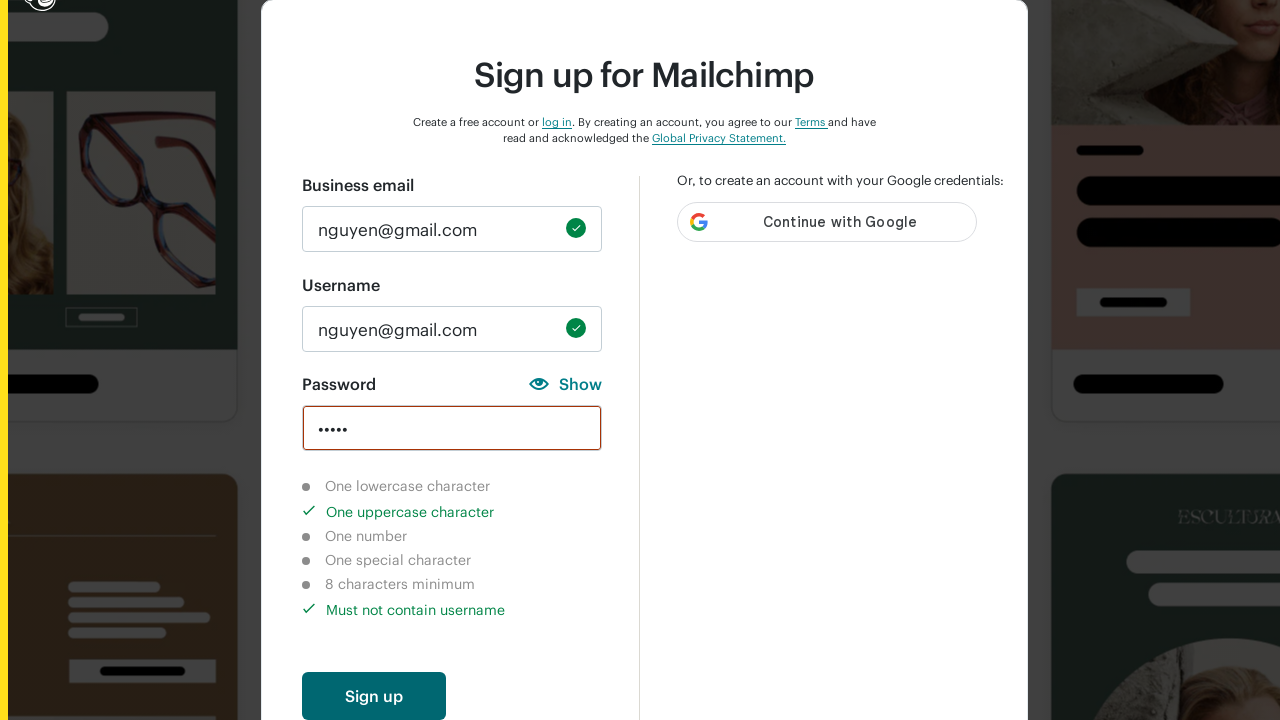

Cleared password field on input#new_password
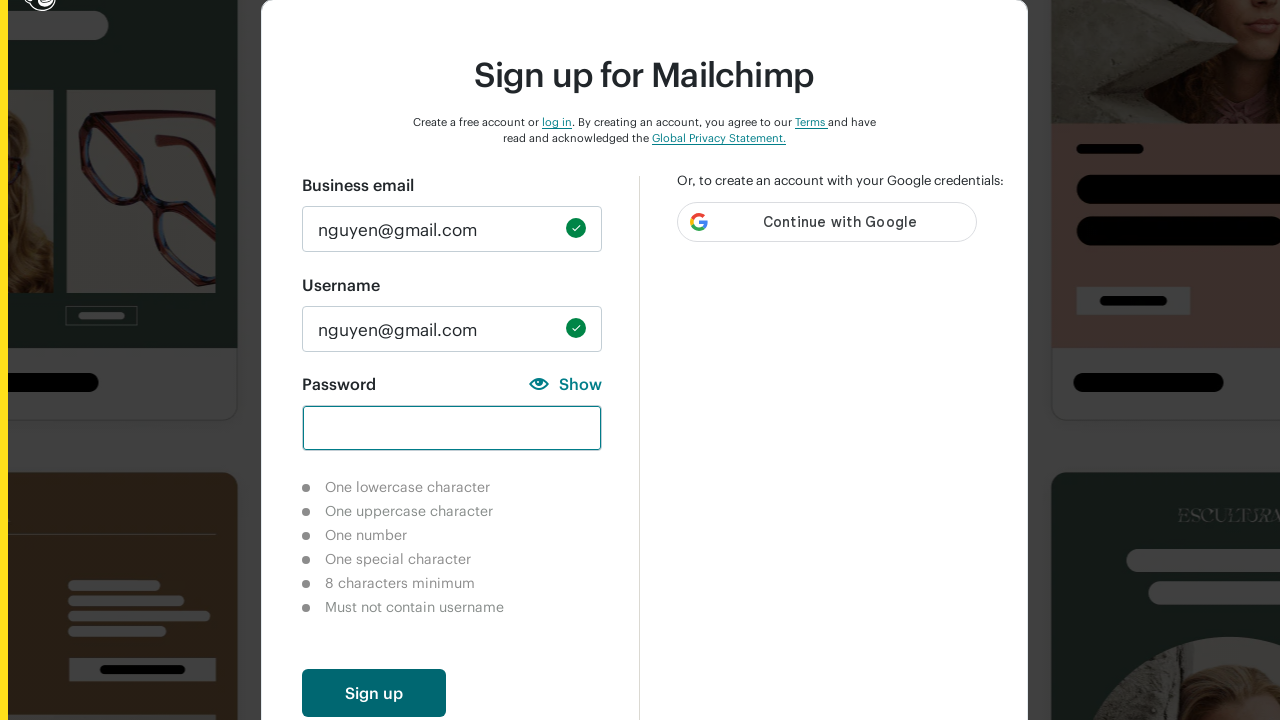

Filled password field with numbers-only password '123456' on input#new_password
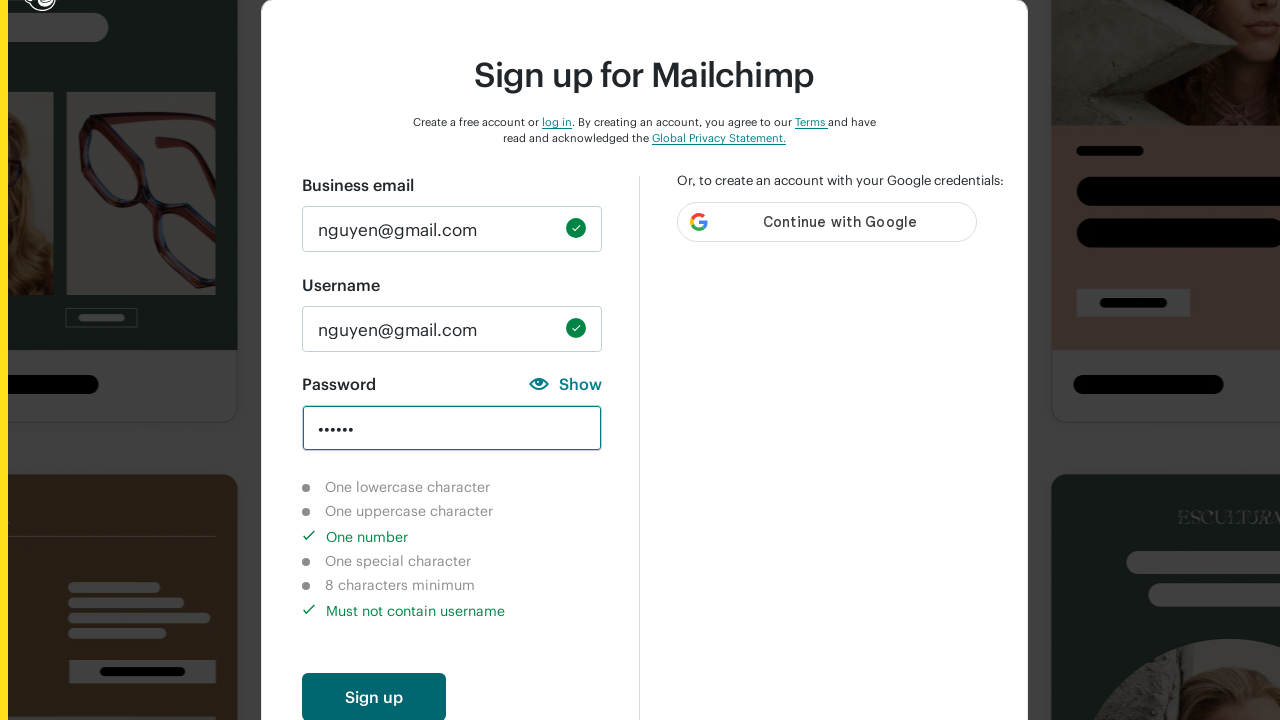

Clicked create account button with numbers-only password at (374, 696) on button#create-account-enabled
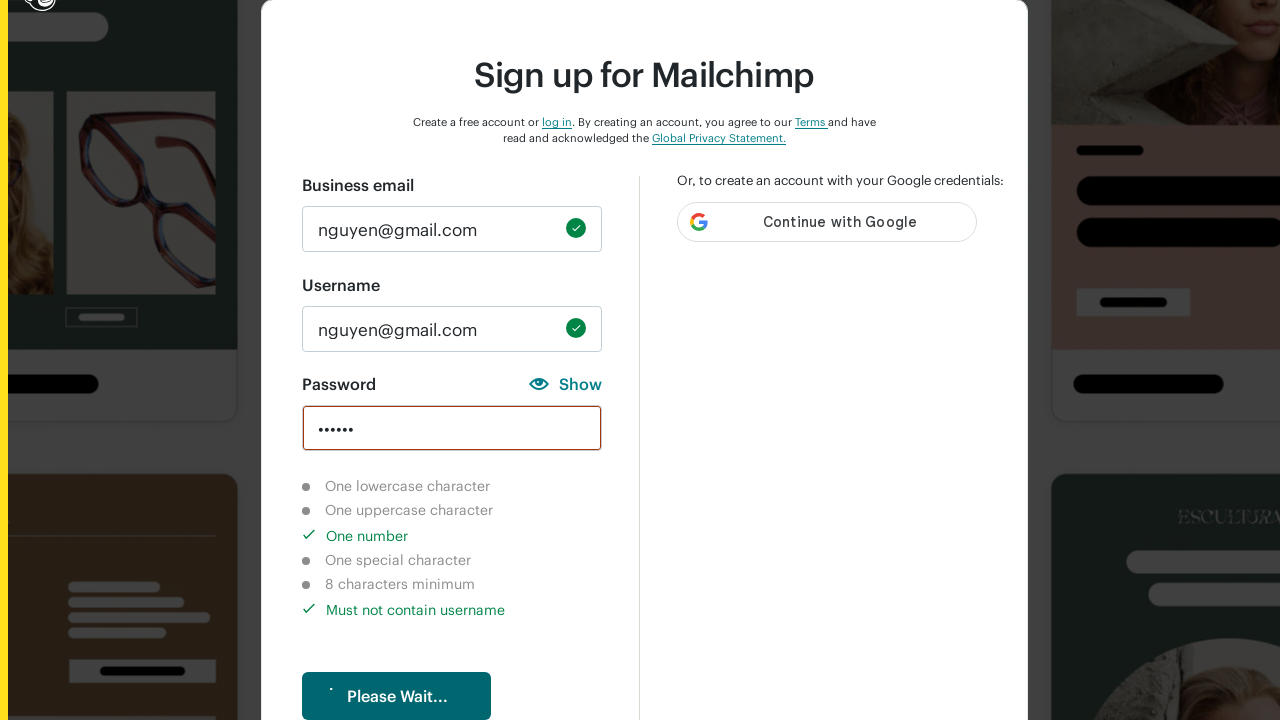

Waited 3 seconds for validation to update with numbers password
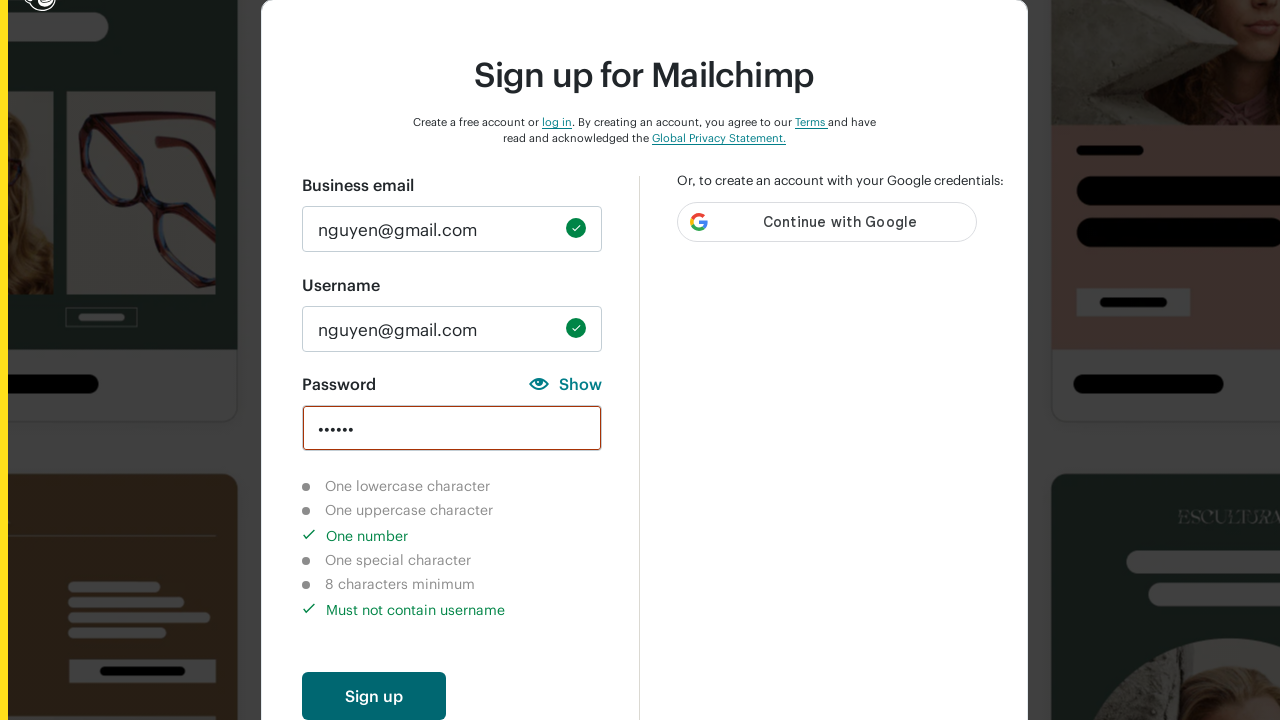

Cleared password field on input#new_password
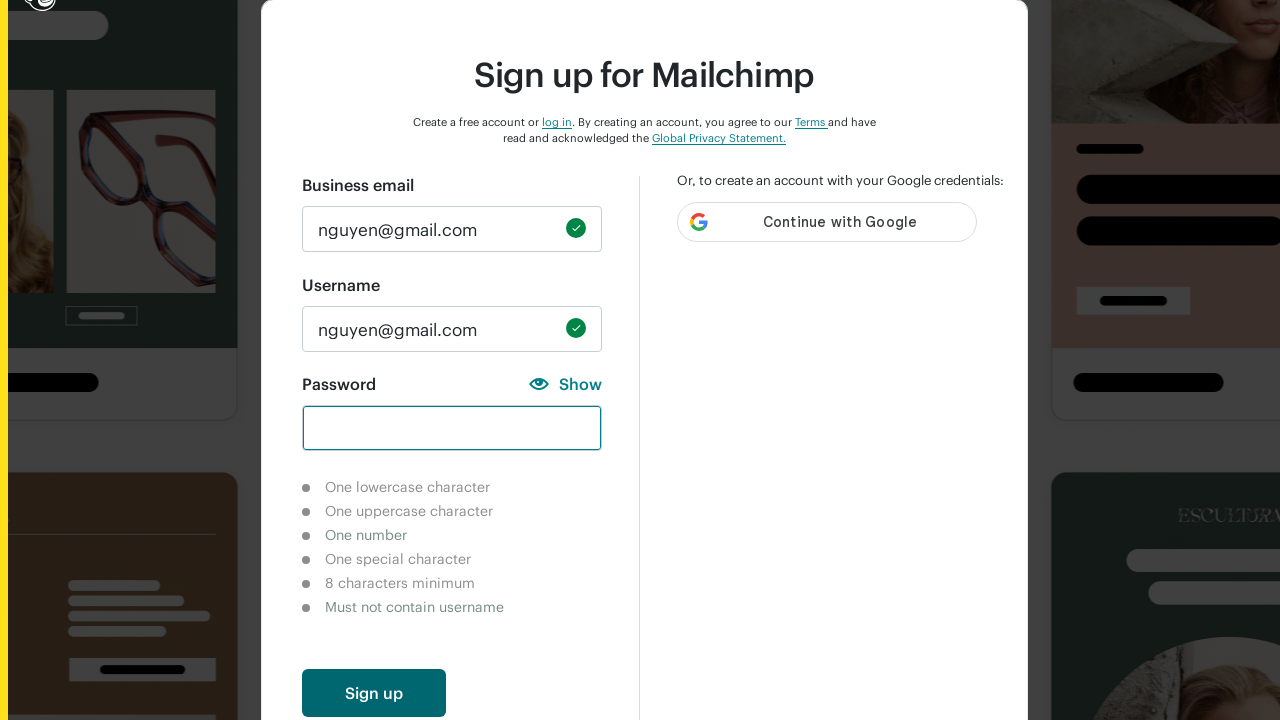

Filled password field with special-characters-only password '!!@@##' on input#new_password
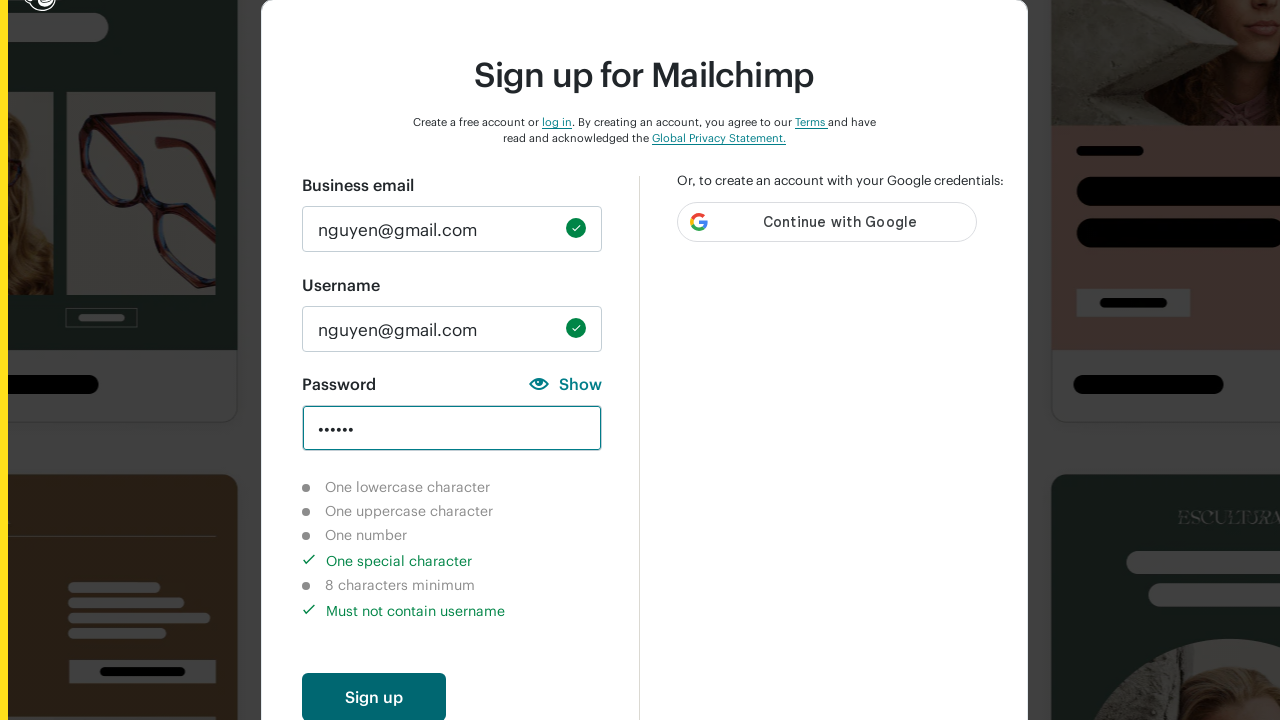

Clicked create account button with special characters password at (374, 696) on button#create-account-enabled
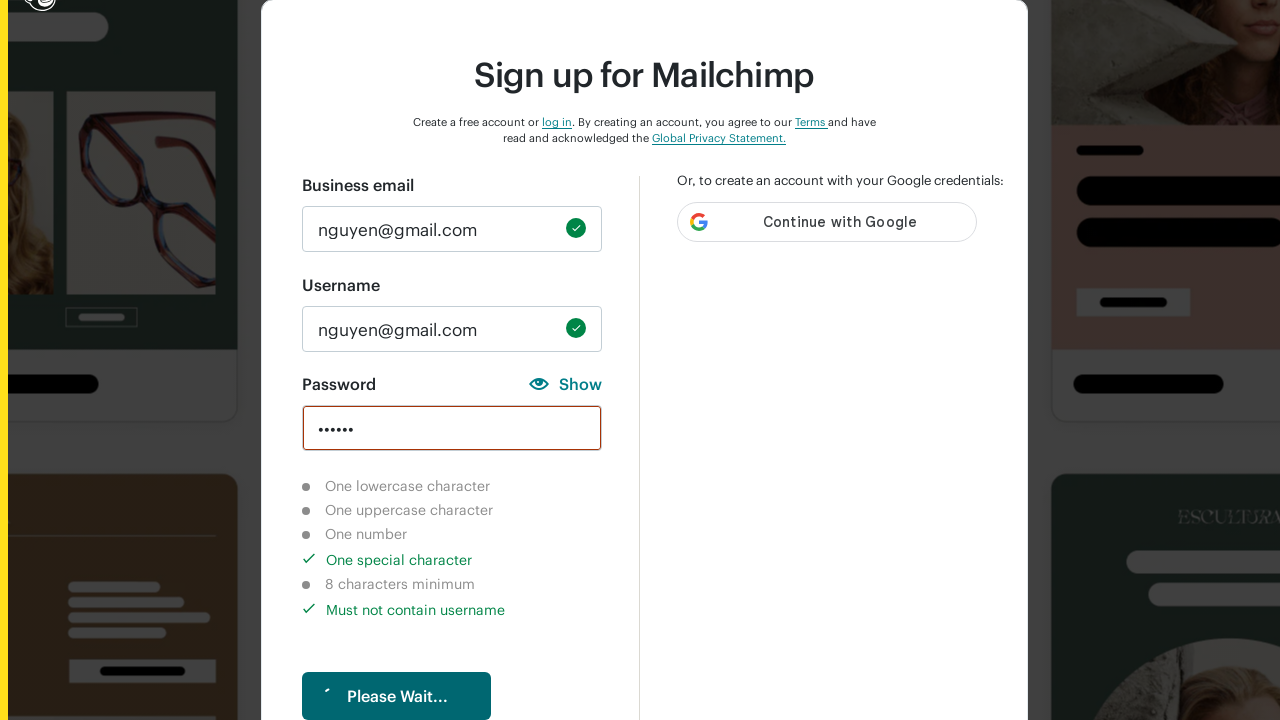

Waited 3 seconds for validation to update with special characters password
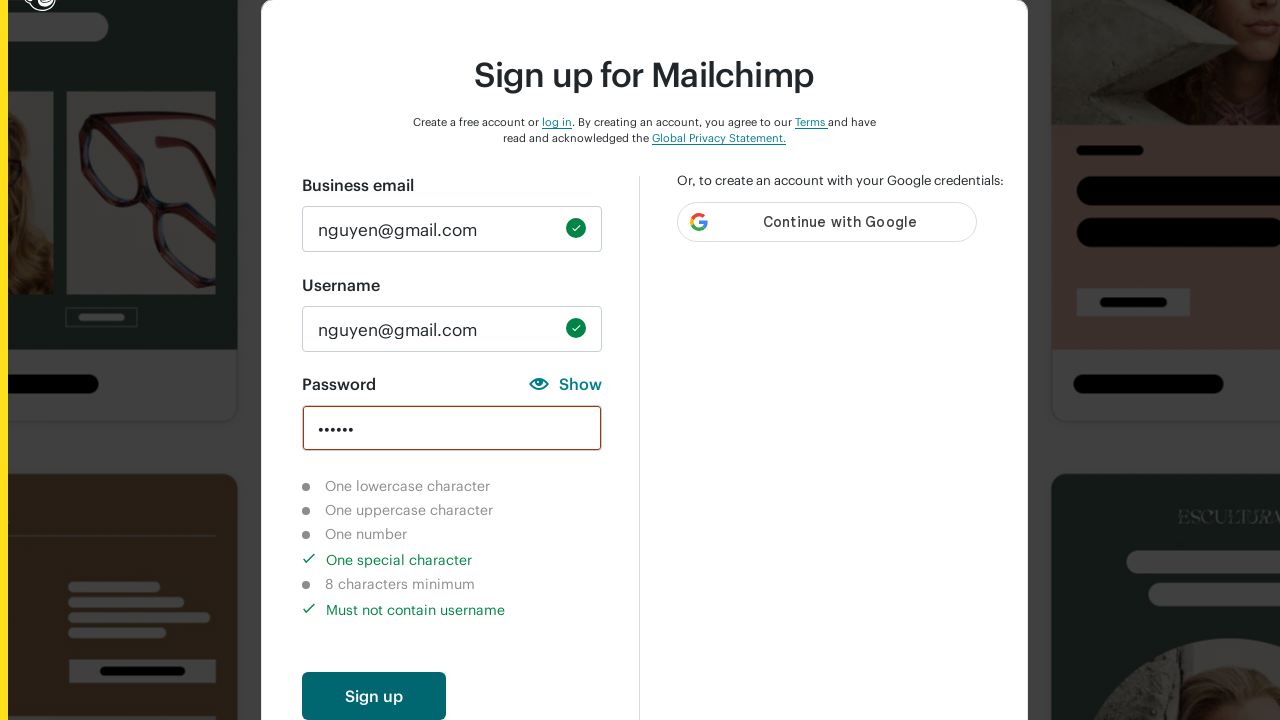

Cleared password field on input#new_password
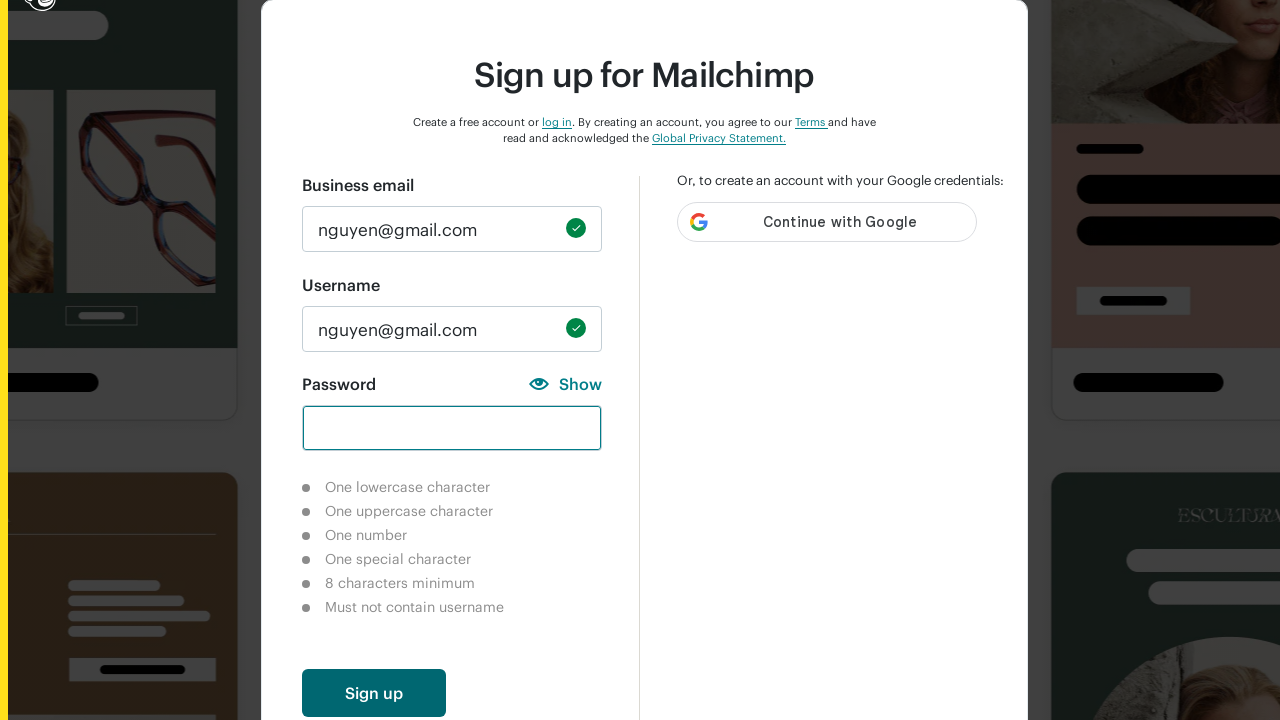

Filled password field with username-containing password 'Nguyenbui' on input#new_password
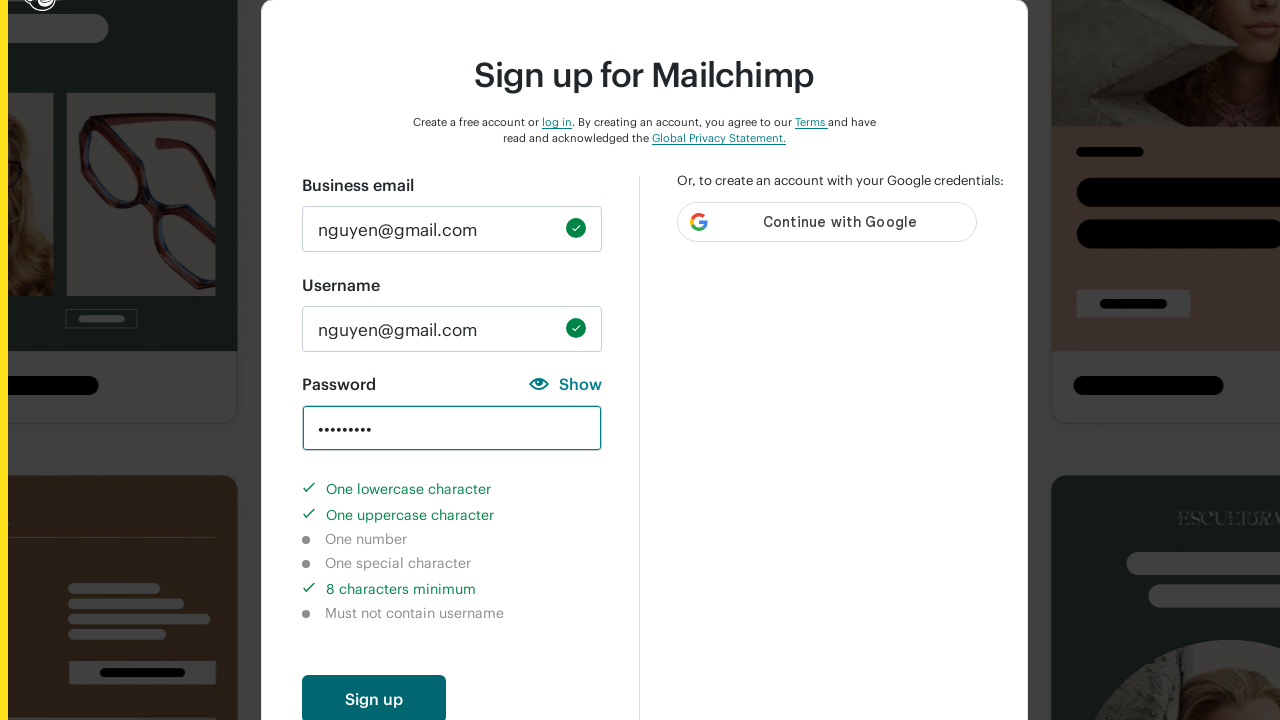

Clicked create account button with username-containing password at (374, 696) on button#create-account-enabled
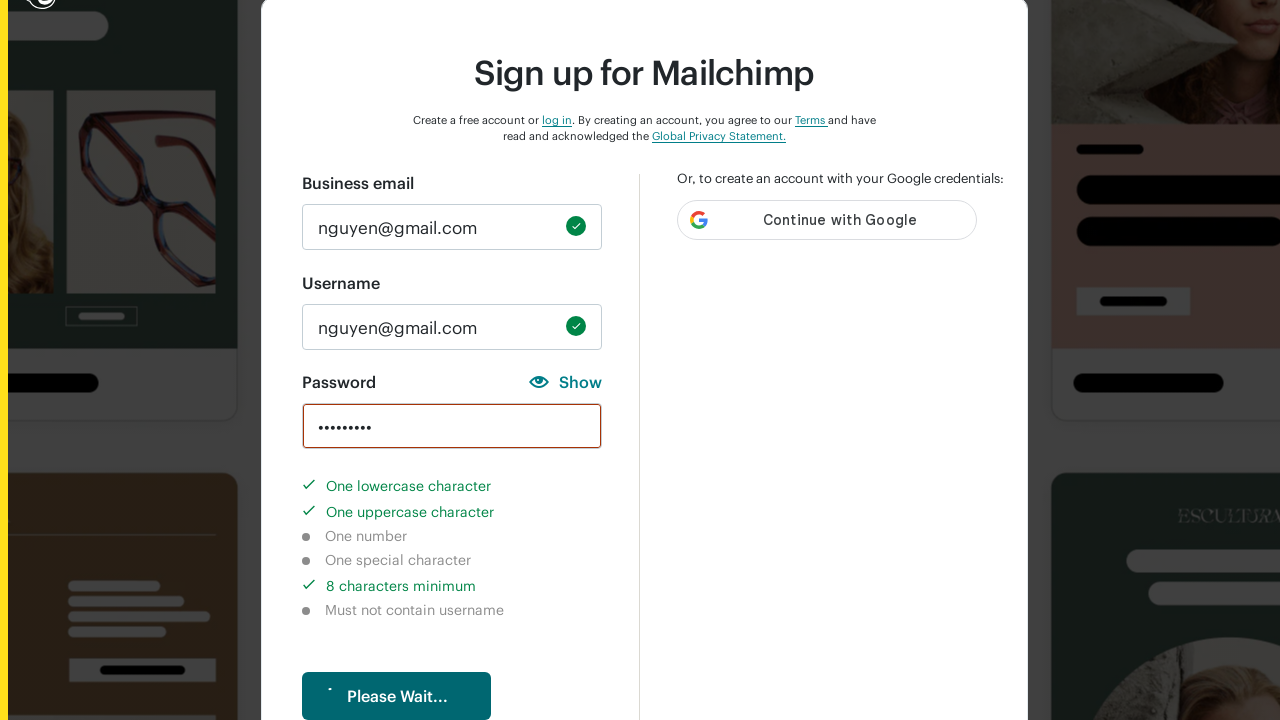

Waited 3 seconds for validation to check username in password
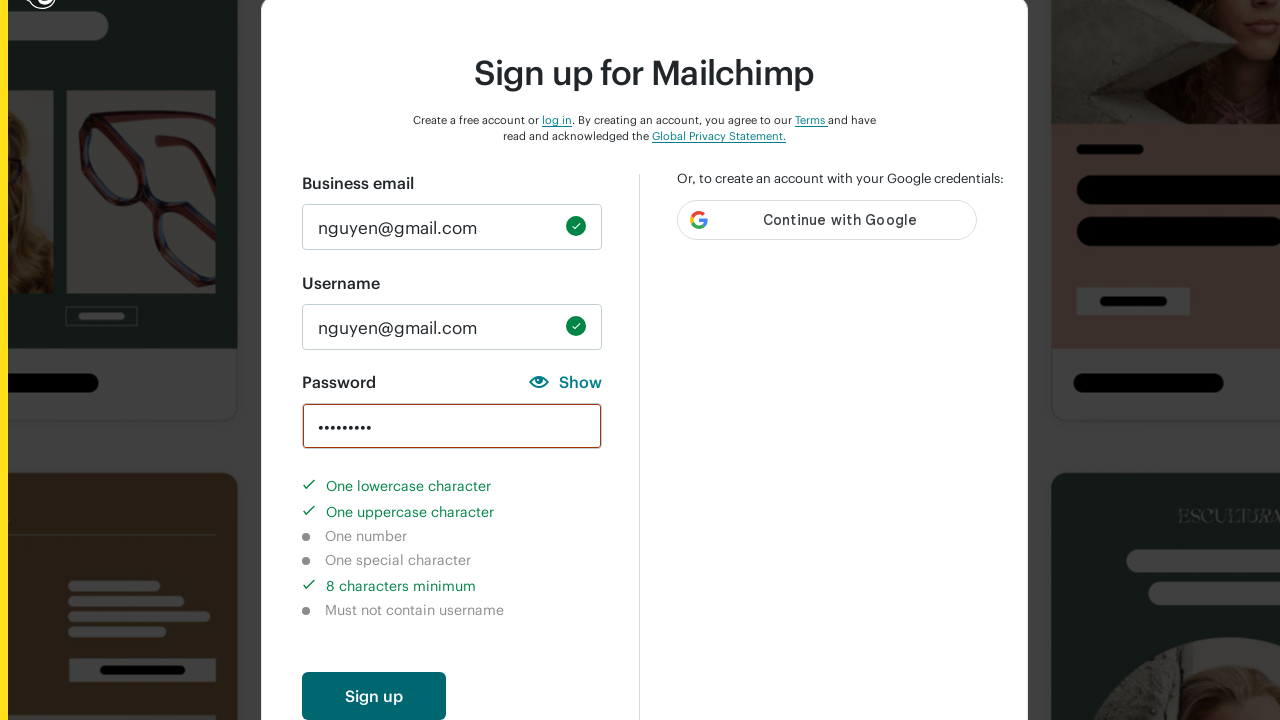

Cleared password field on input#new_password
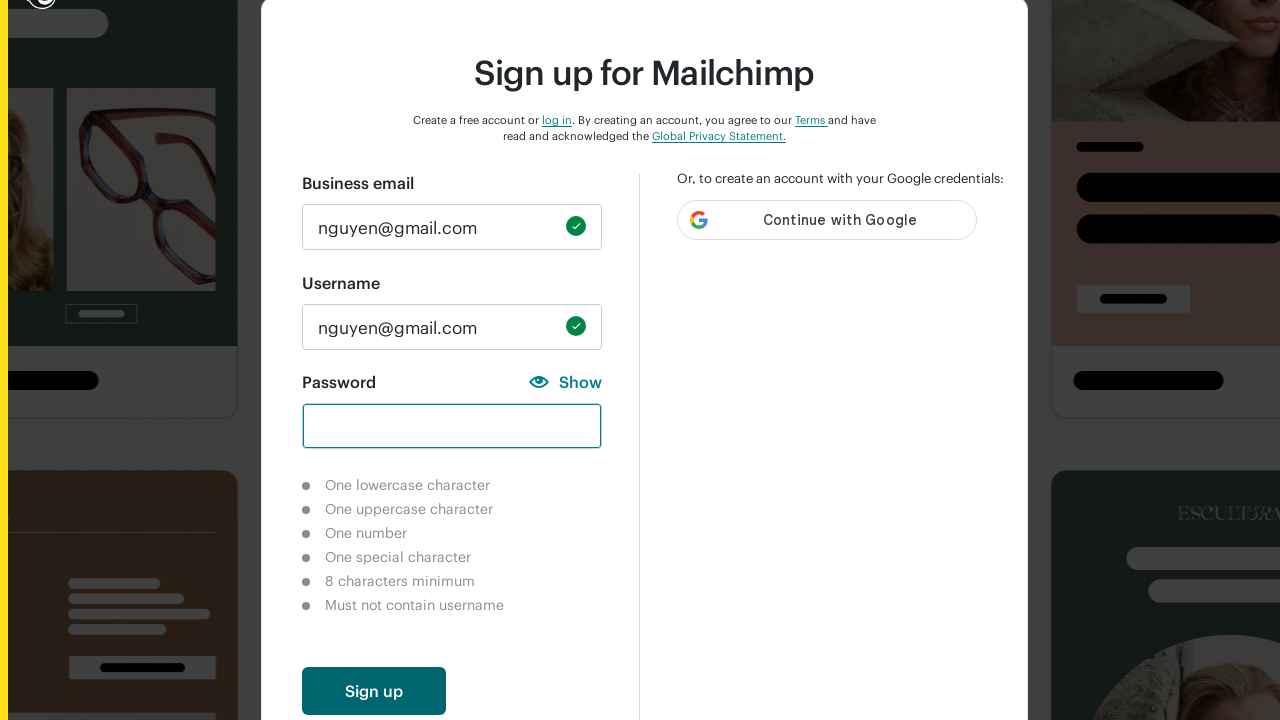

Filled password field with valid password 'Bella@123' meeting all conditions on input#new_password
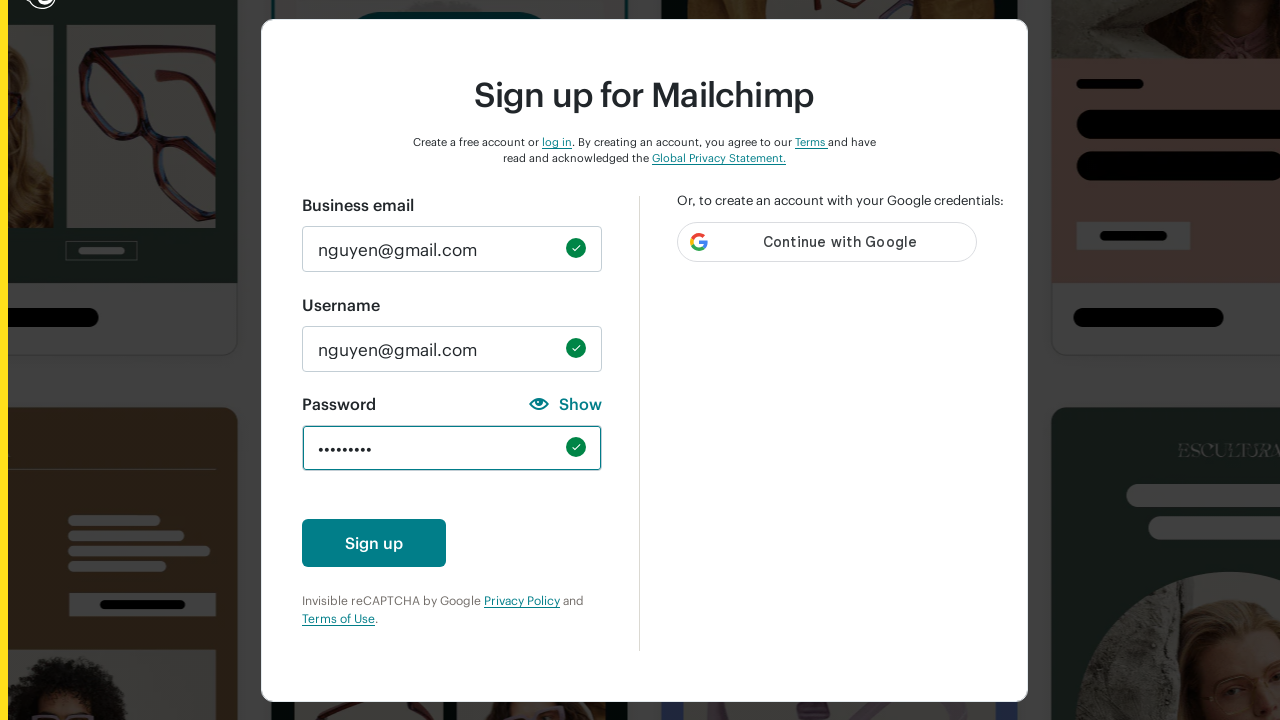

Clicked create account button with valid password at (374, 543) on button#create-account-enabled
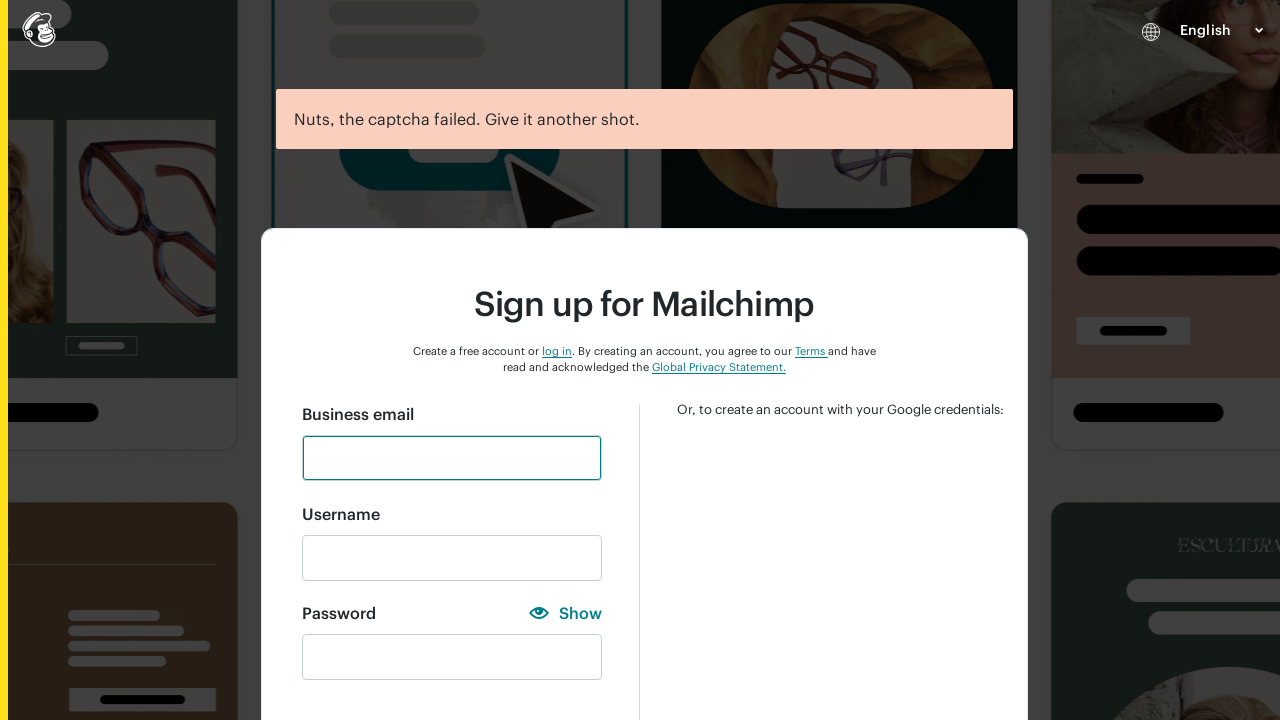

Waited 3 seconds for validation to confirm all requirements met
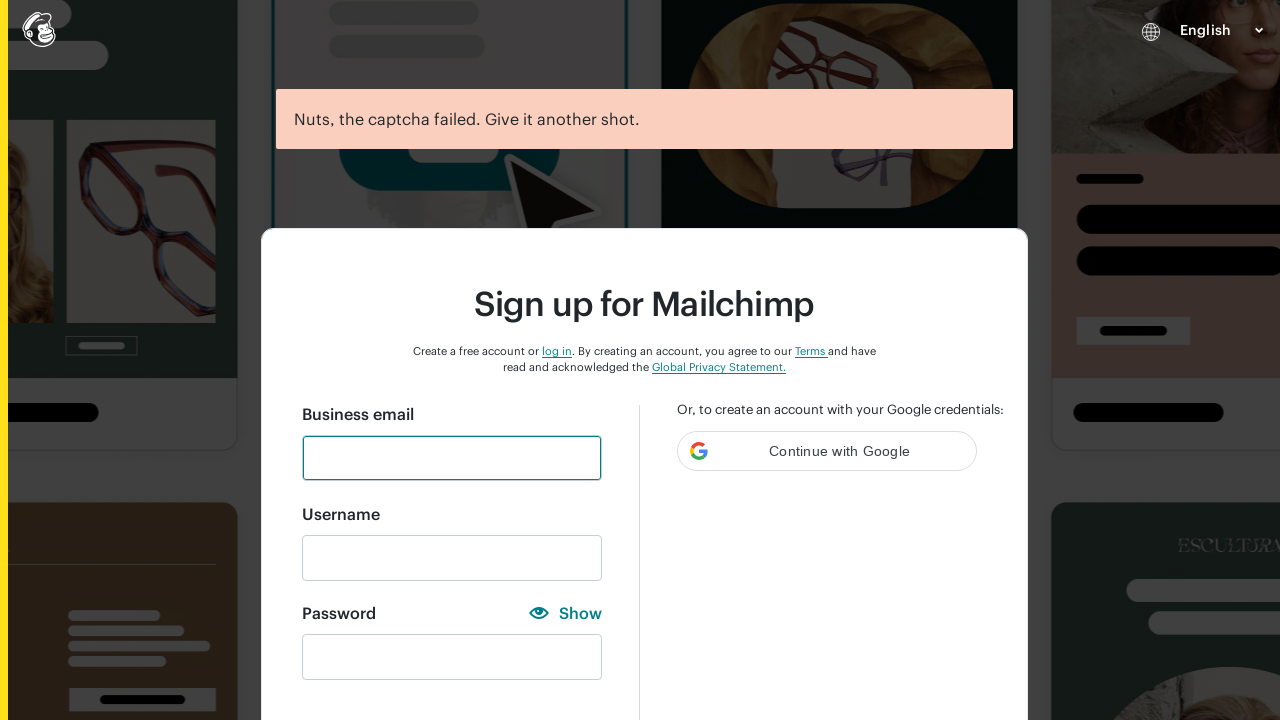

Checked newsletter checkbox state: False
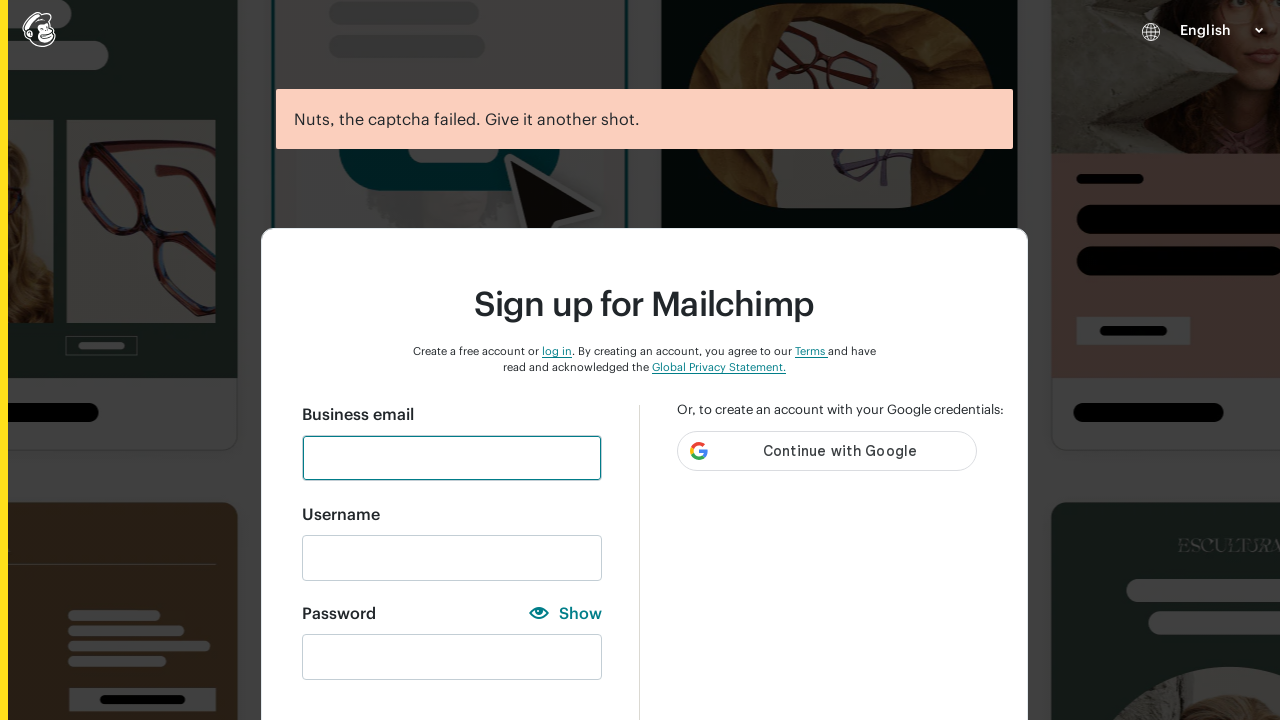

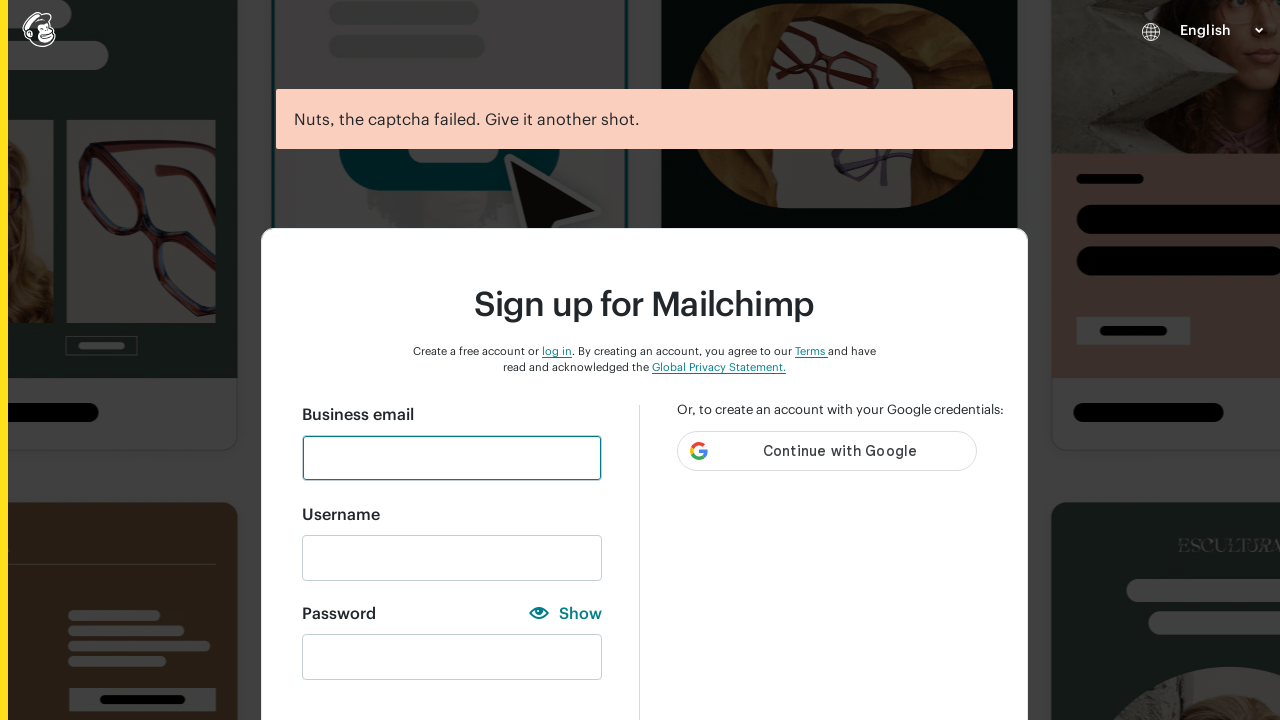